Tests that signup fails with an invalid email address format

Starting URL: https://selenium-blog.herokuapp.com

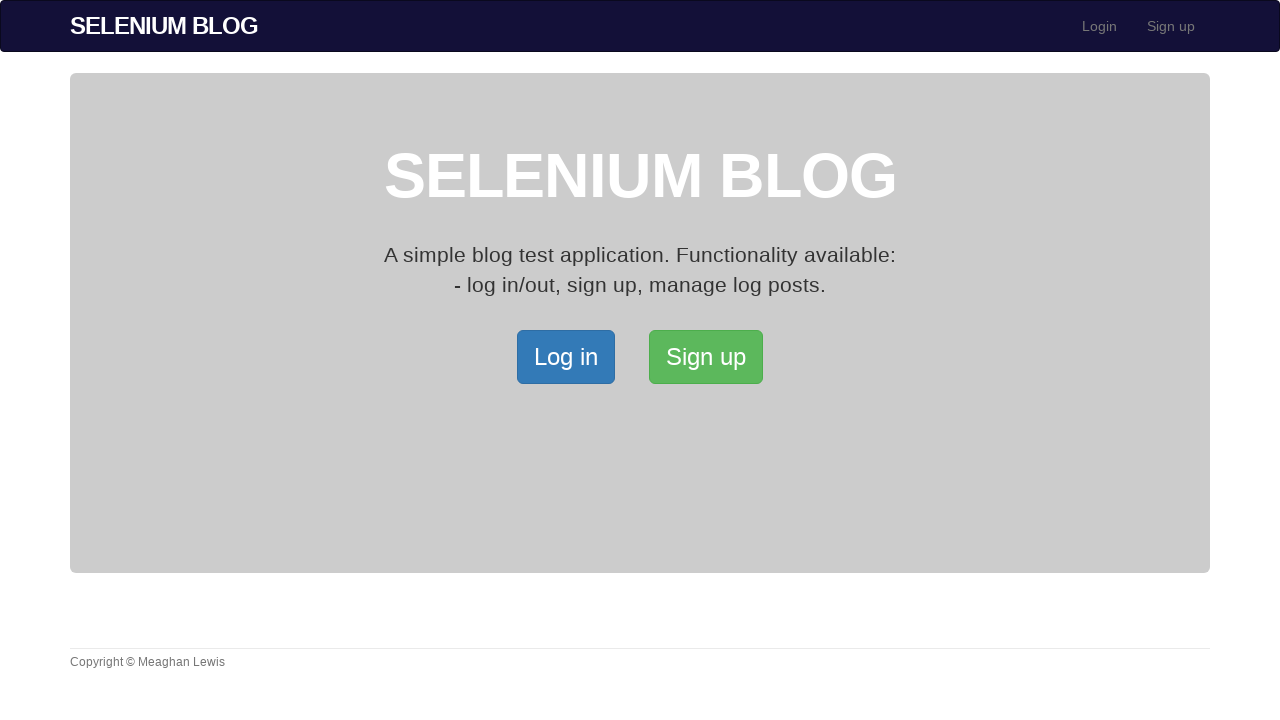

Clicked Sign up button to open Sign up page at (706, 357) on xpath=/html/body/div[2]/div/a[2]
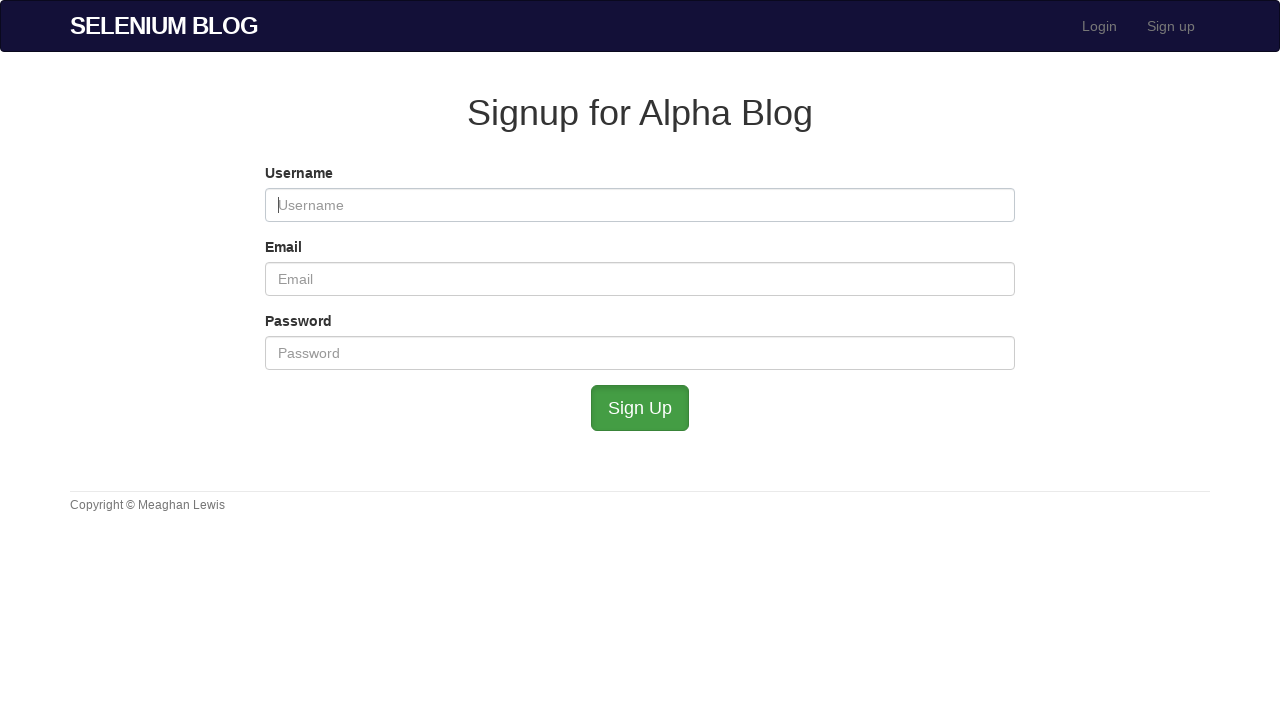

Filled username field with 'ValidUser' on #user_username
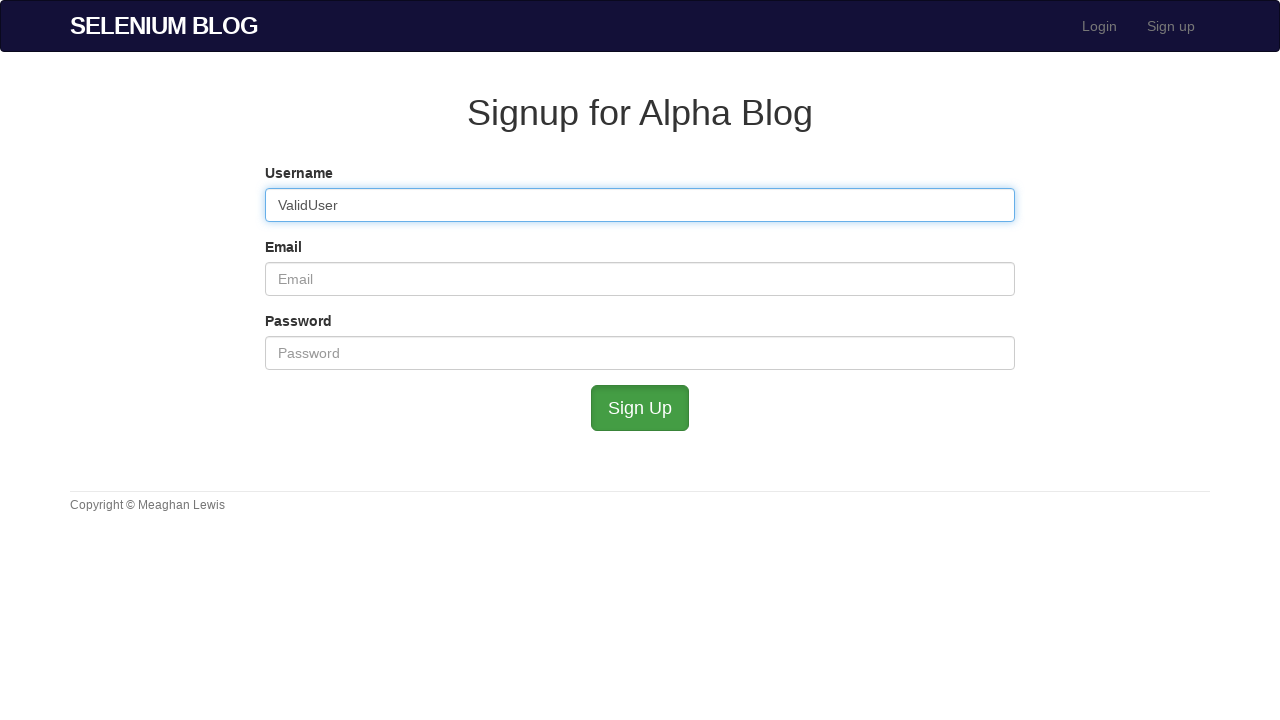

Filled email field with invalid email format 'invalidemail.format' on #user_email
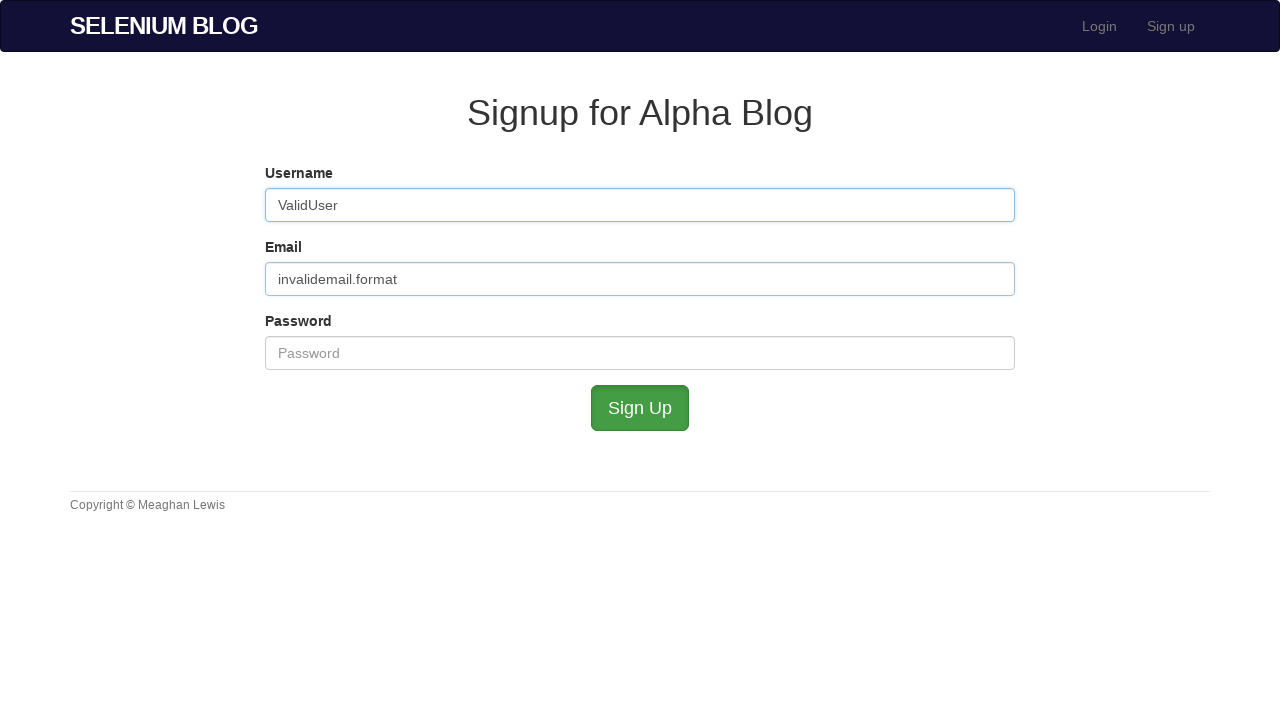

Filled password field with 'ValidPass456' on #user_password
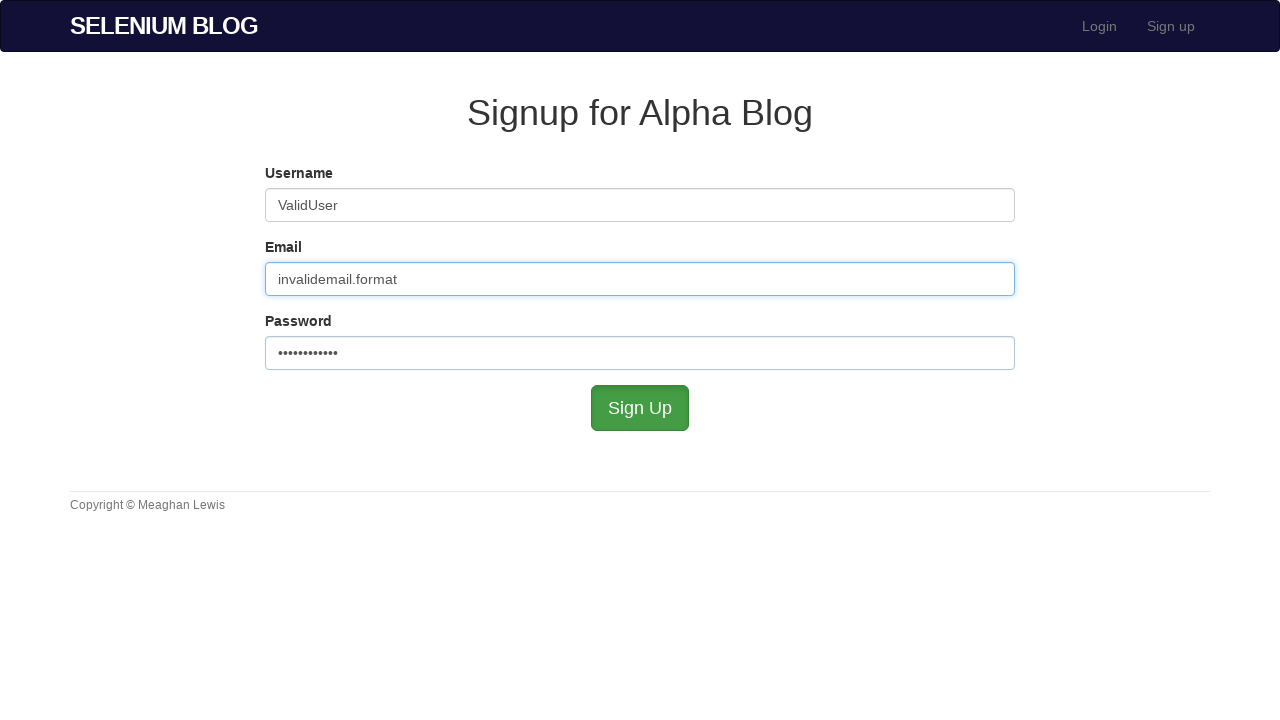

Clicked Signup button to submit form with invalid email at (640, 408) on #submit
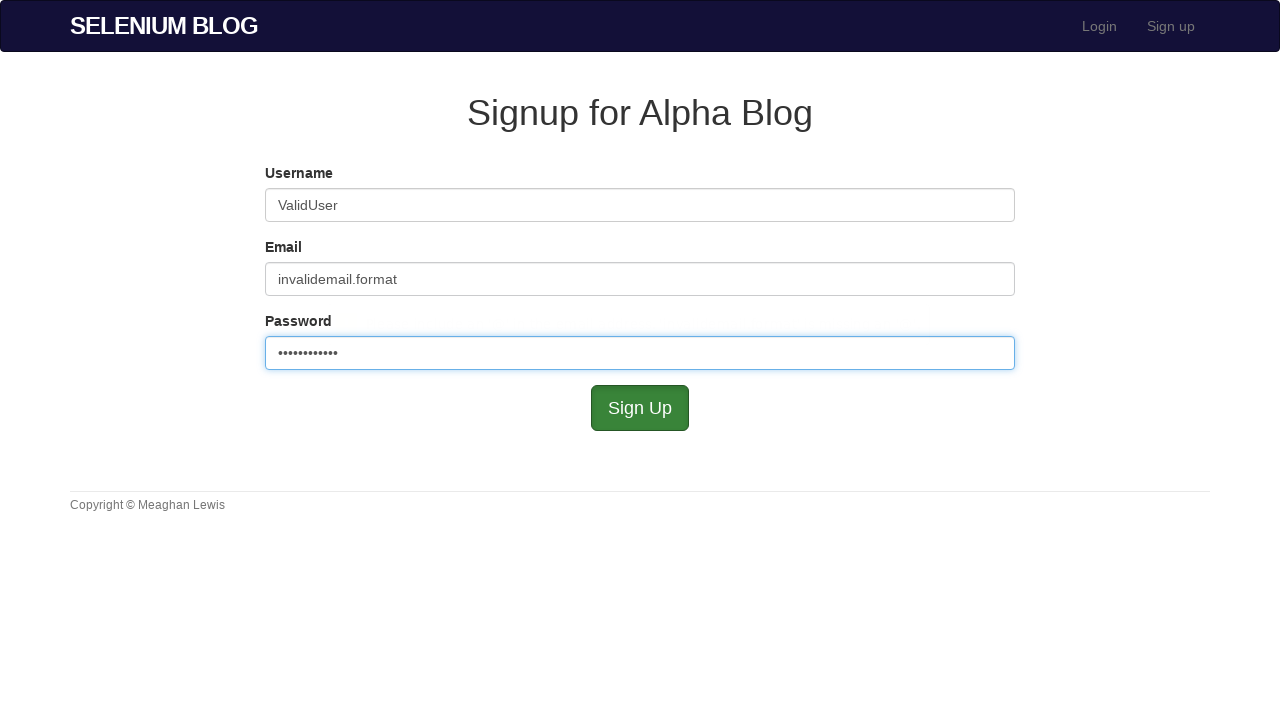

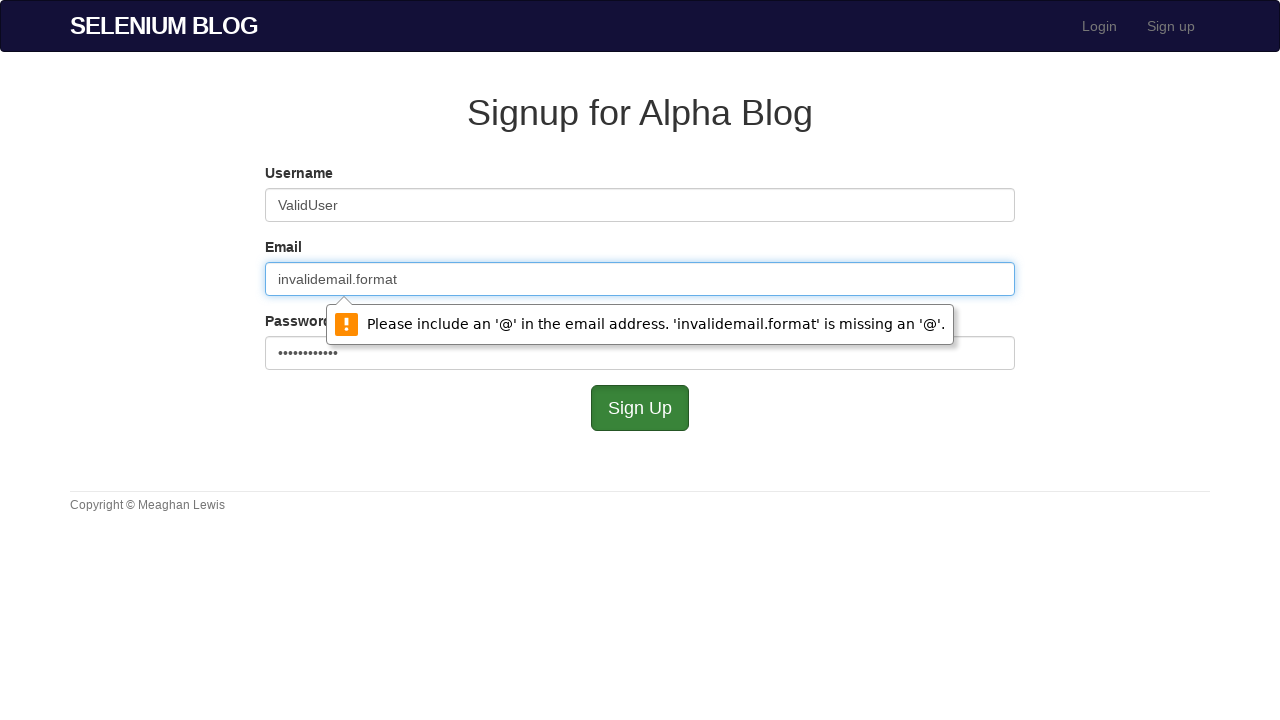